Tests dropdown selection functionality by selecting "Option 1" from a dropdown menu and verifying the selection was successful.

Starting URL: http://the-internet.herokuapp.com/dropdown

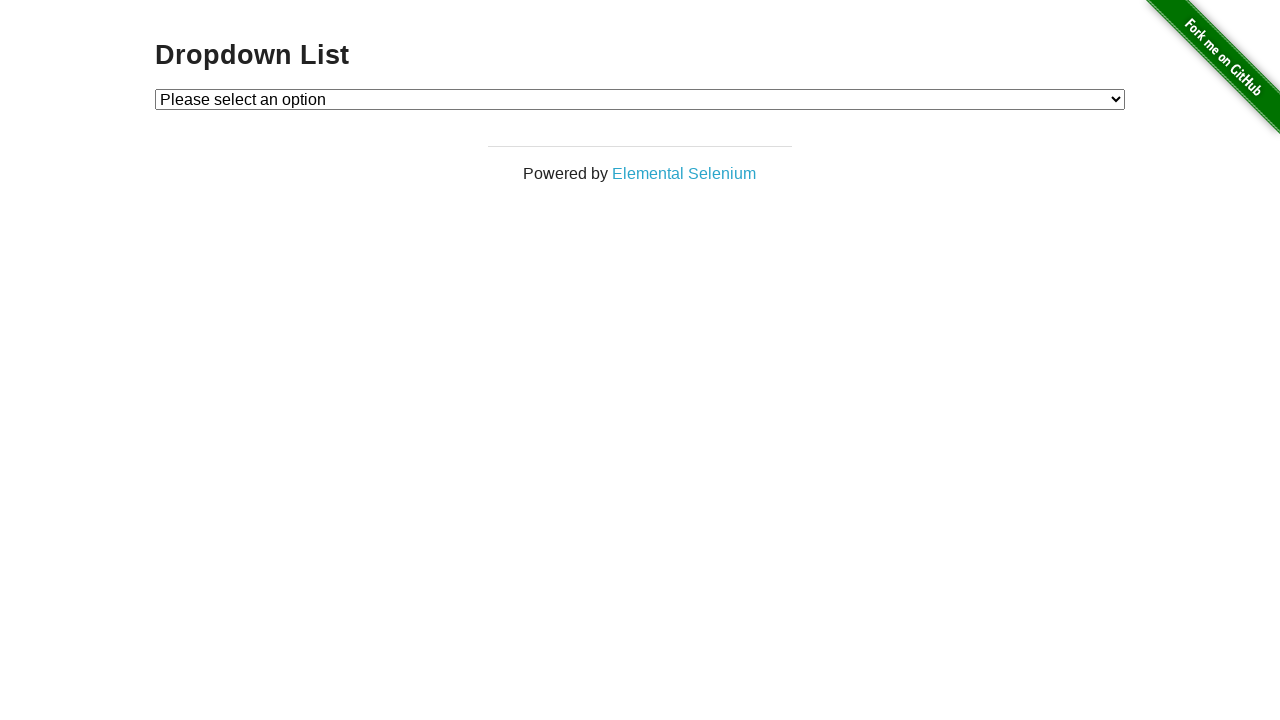

Selected 'Option 1' from the dropdown menu on #dropdown
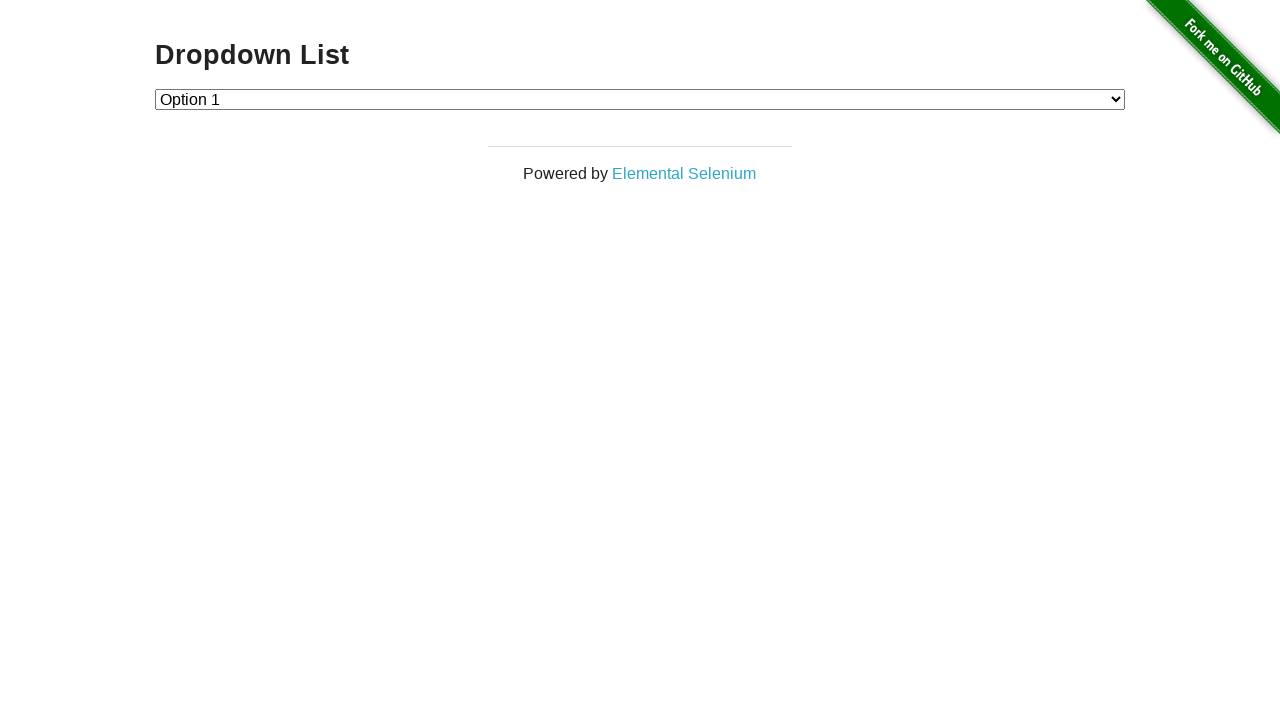

Retrieved the selected dropdown value
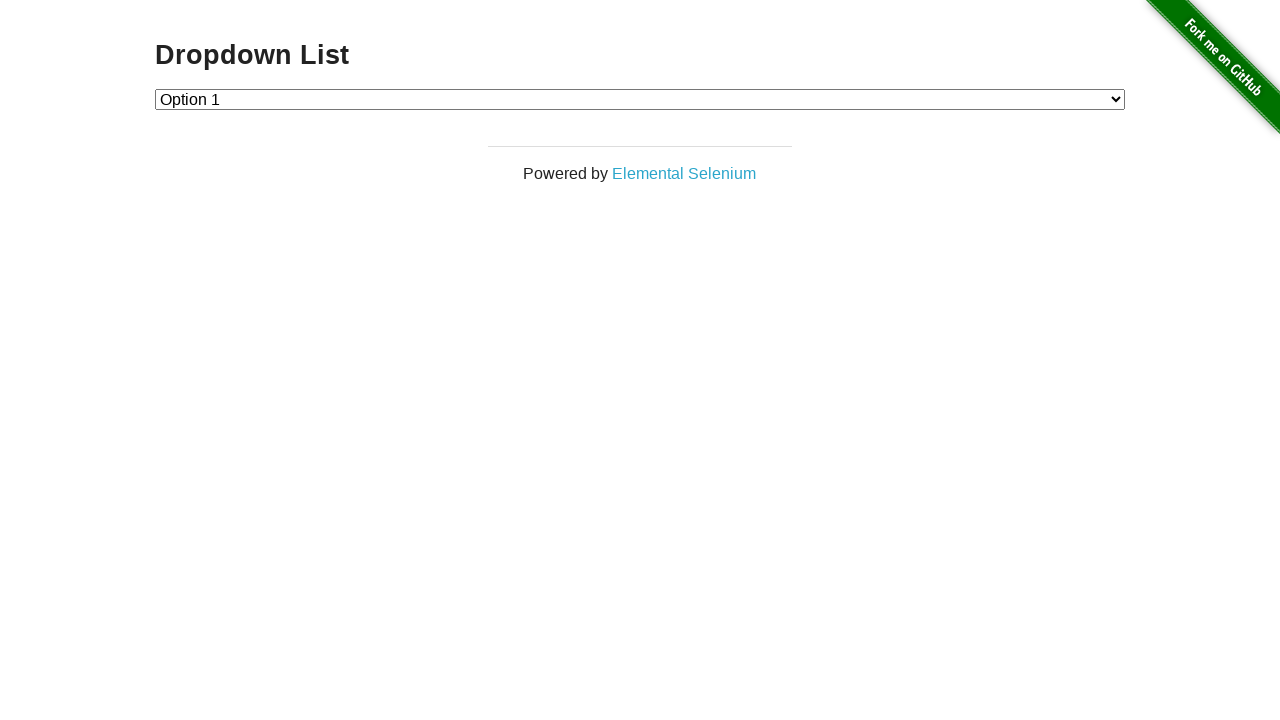

Verified dropdown selection was successful - value is '1'
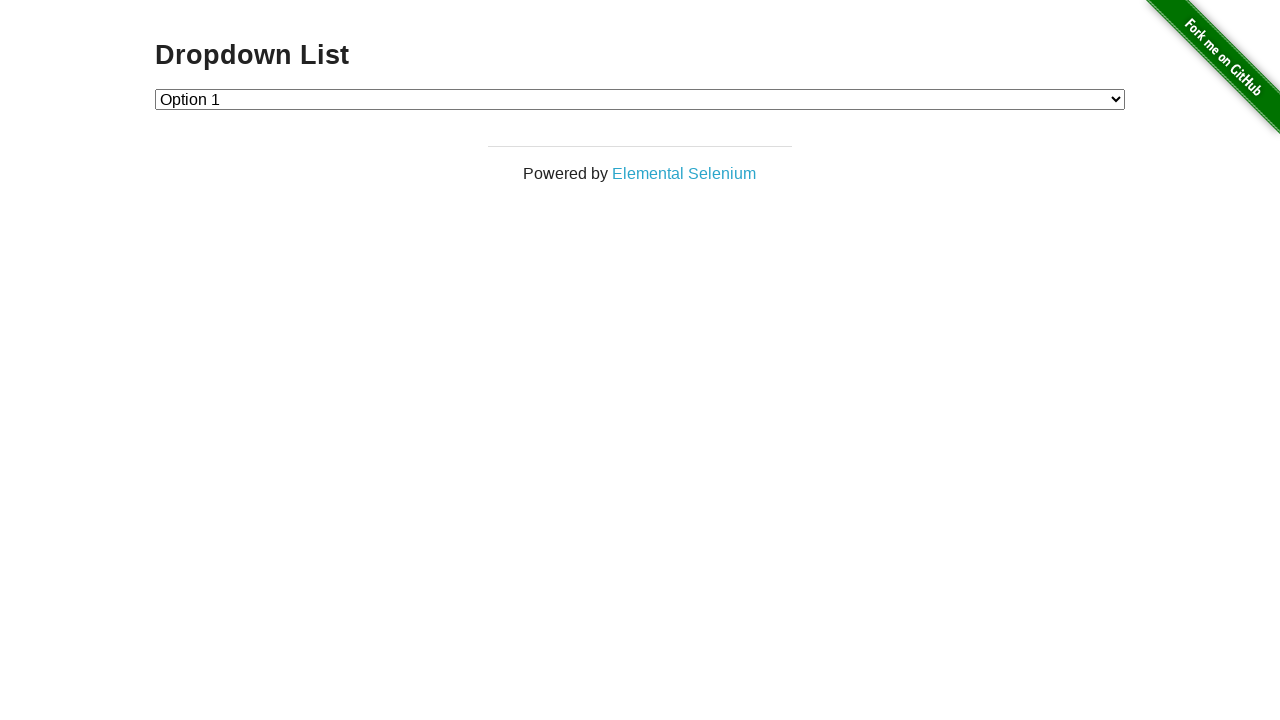

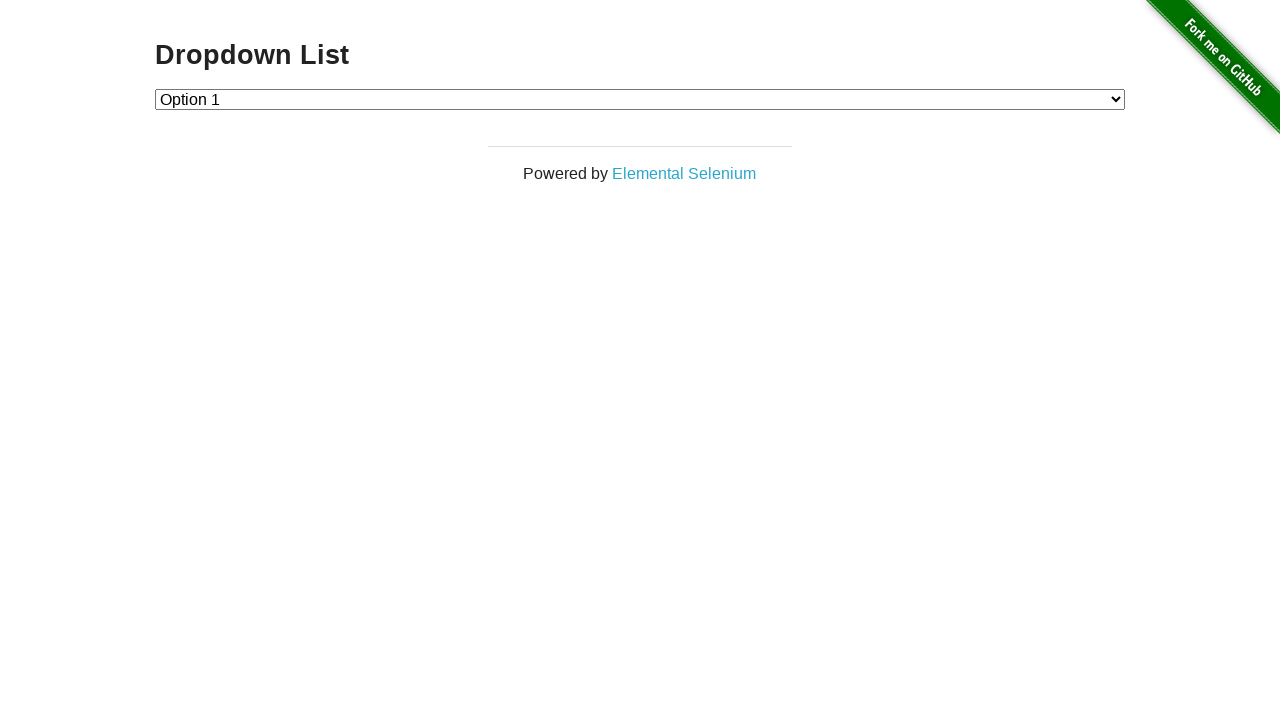